Tests a demo registration form by navigating to the registration page and filling in the first name and last name fields.

Starting URL: http://demo.automationtesting.in/Register.html

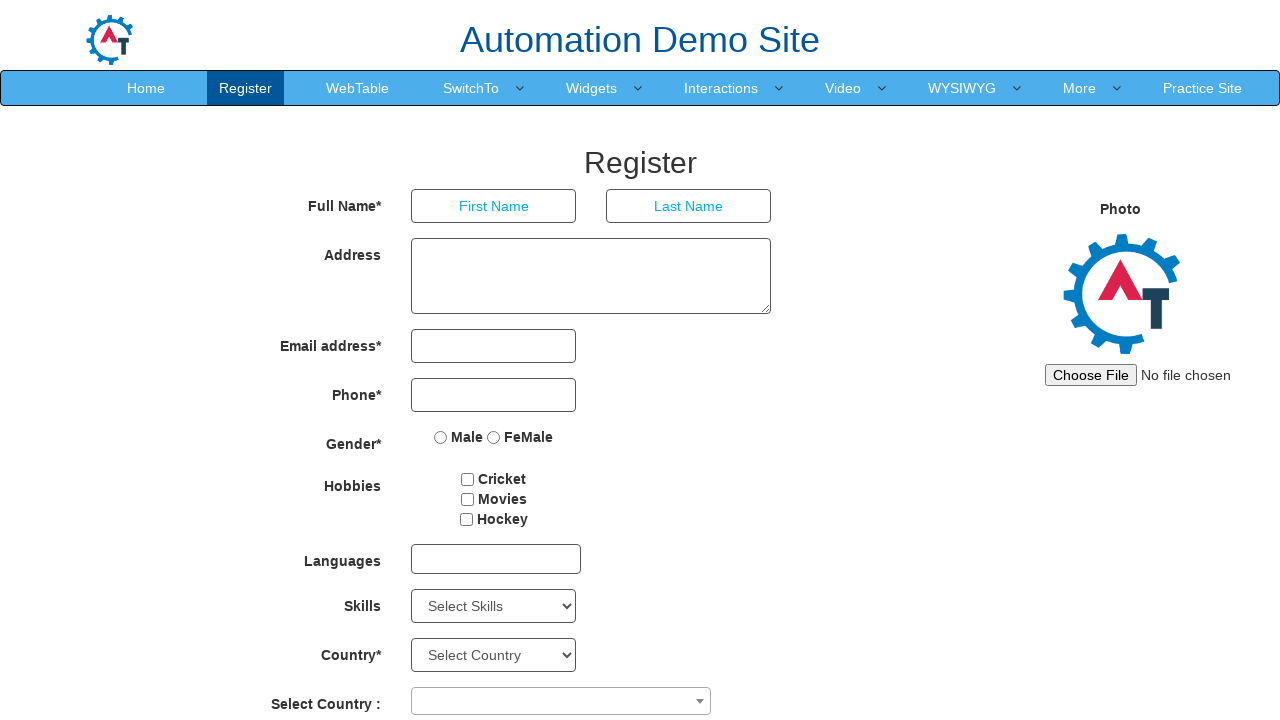

Navigated to registration page
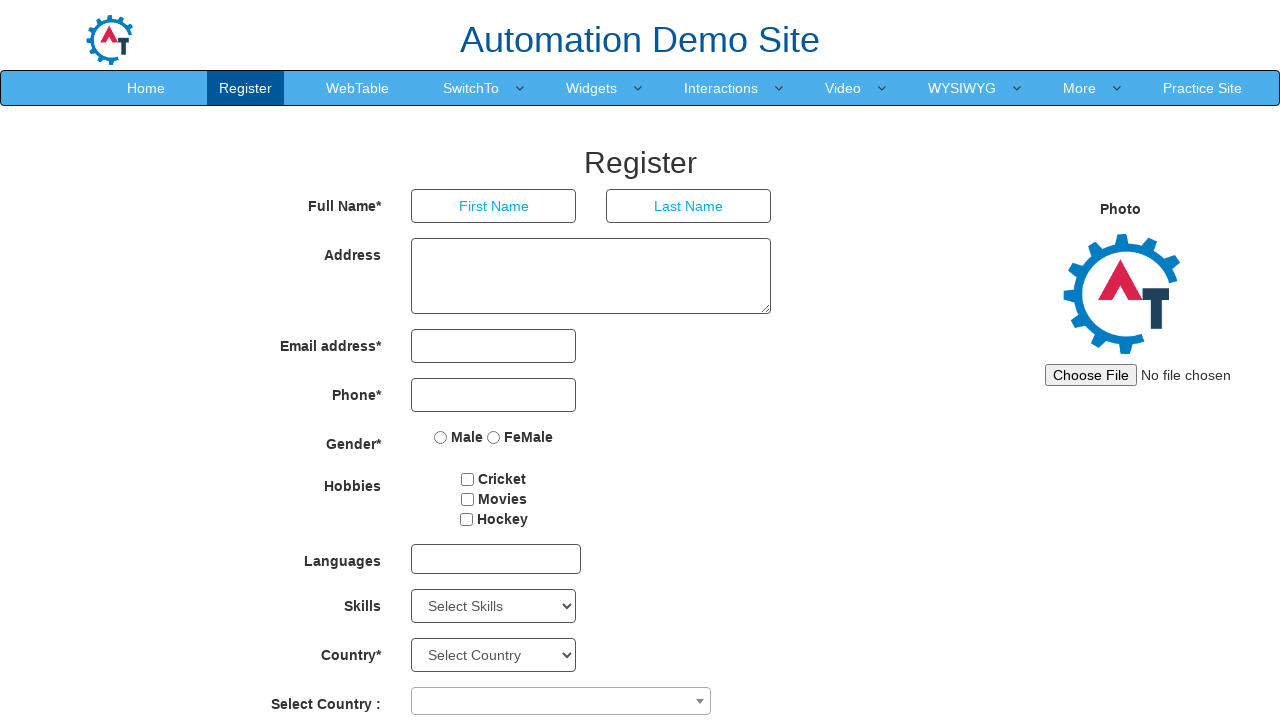

Filled first name field with 'Tom' on input[placeholder='First Name']
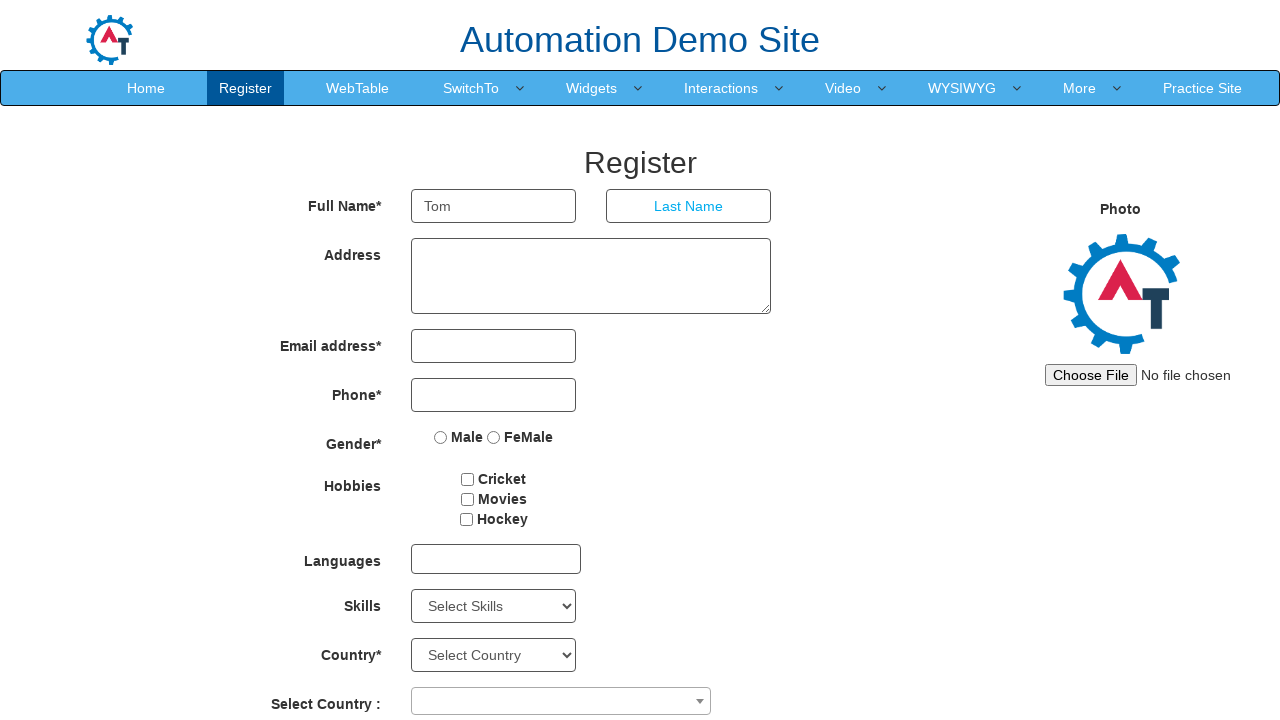

Filled last name field with 'Jerry' on input[placeholder='Last Name']
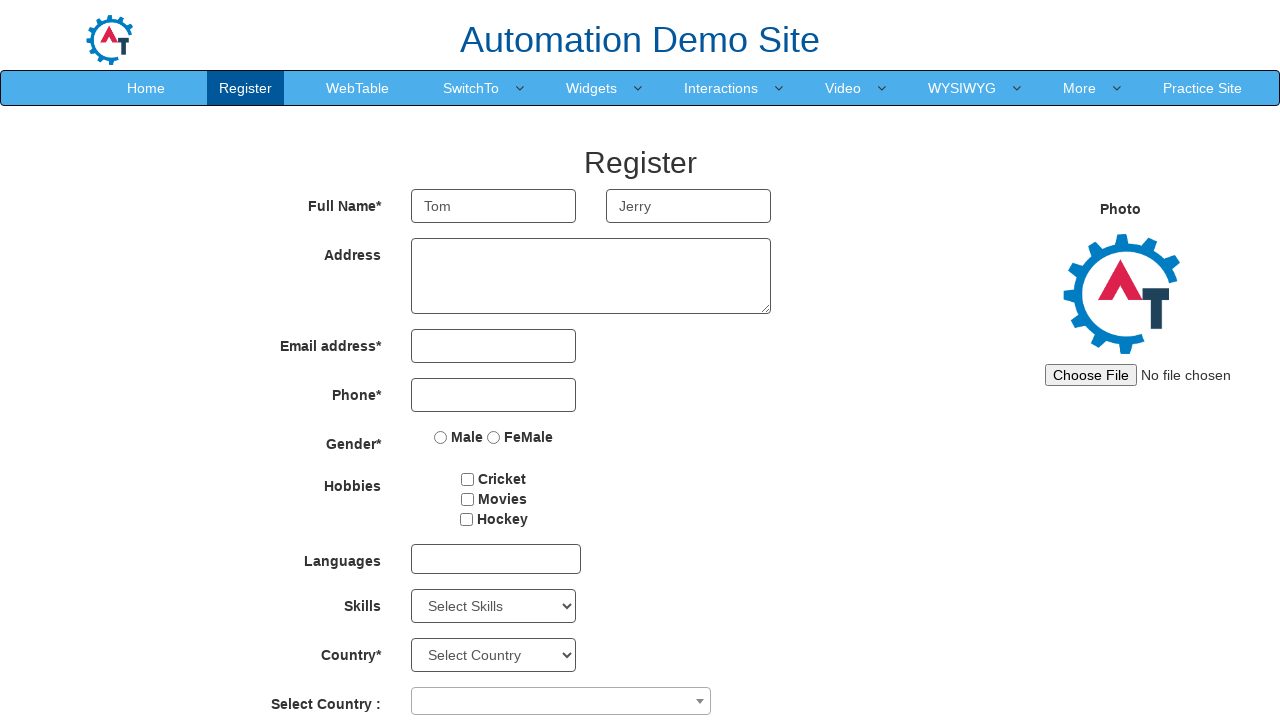

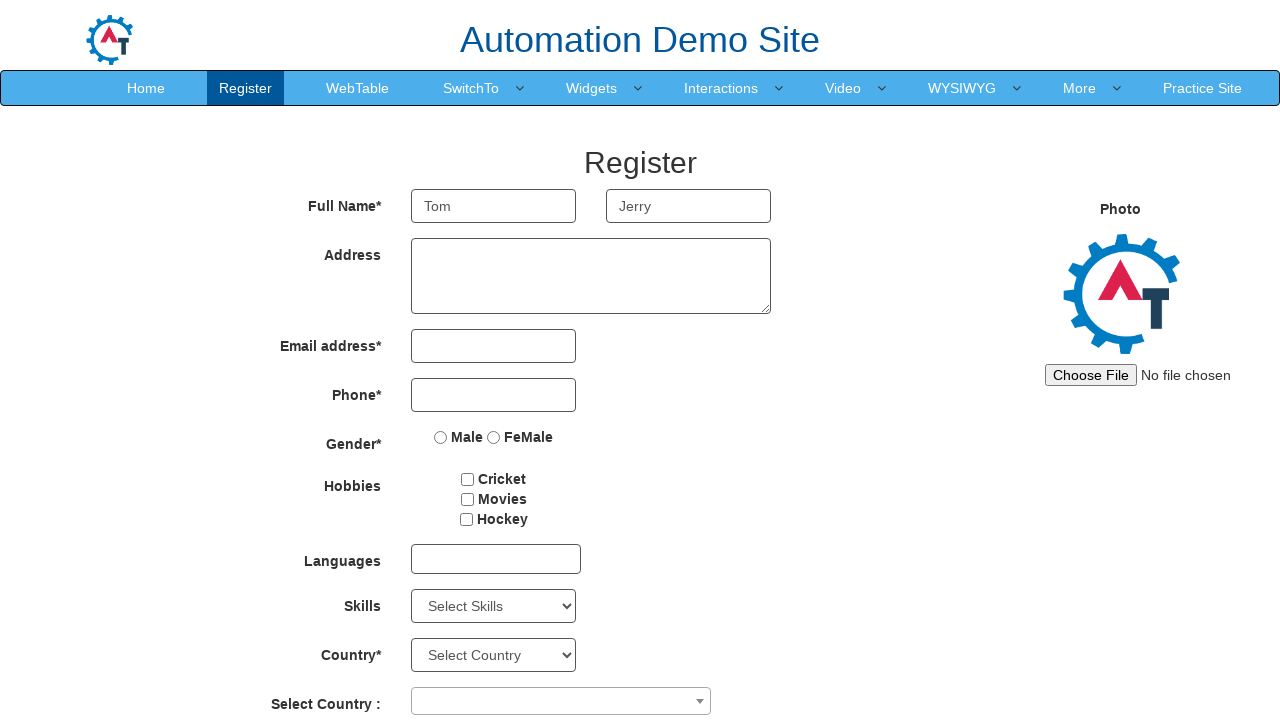